Tests radio button functionality by iterating through color and sport radio buttons, clicking specific options, and verifying their selection states

Starting URL: https://practice.cydeo.com/radio_buttons

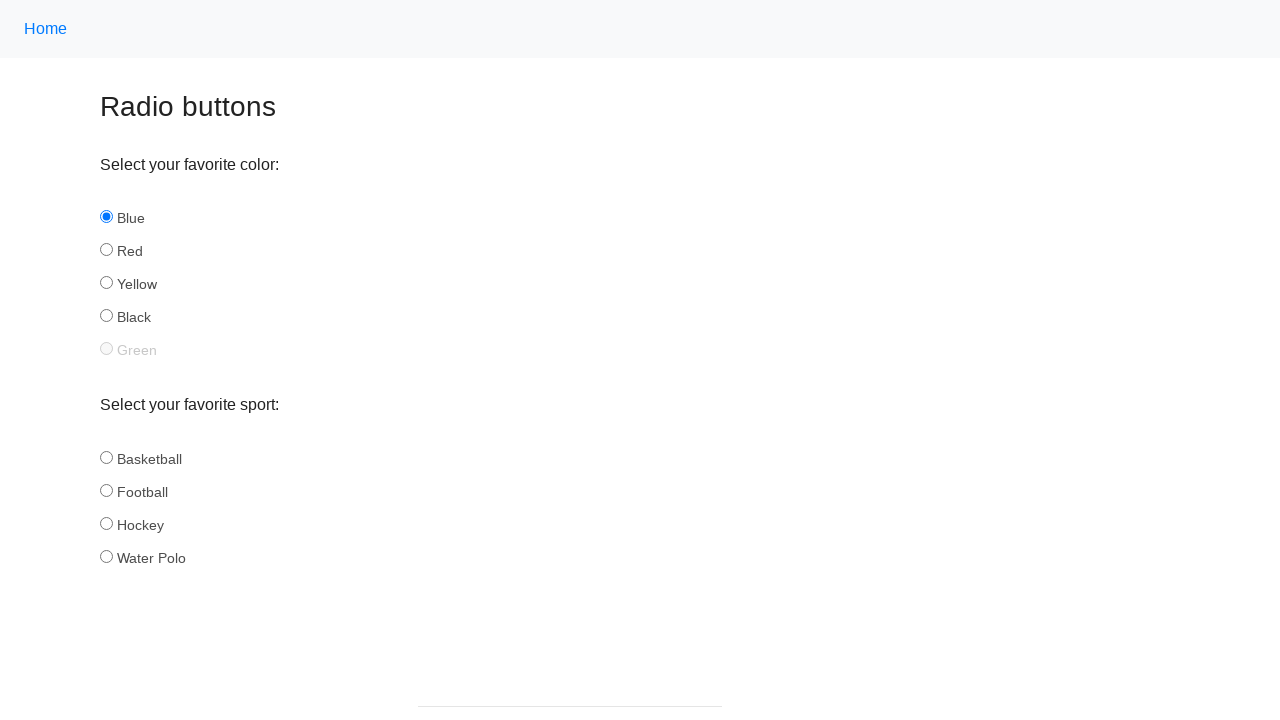

Located all color radio buttons
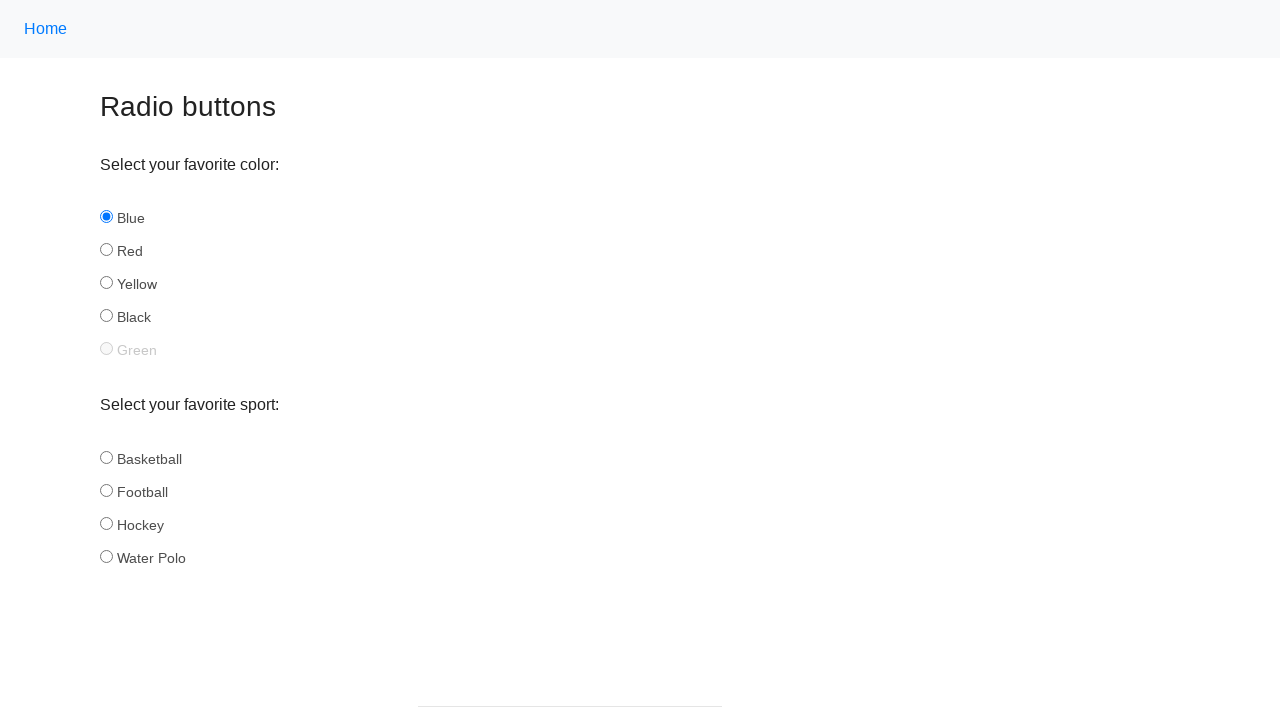

Retrieved id attribute from color radio button: blue
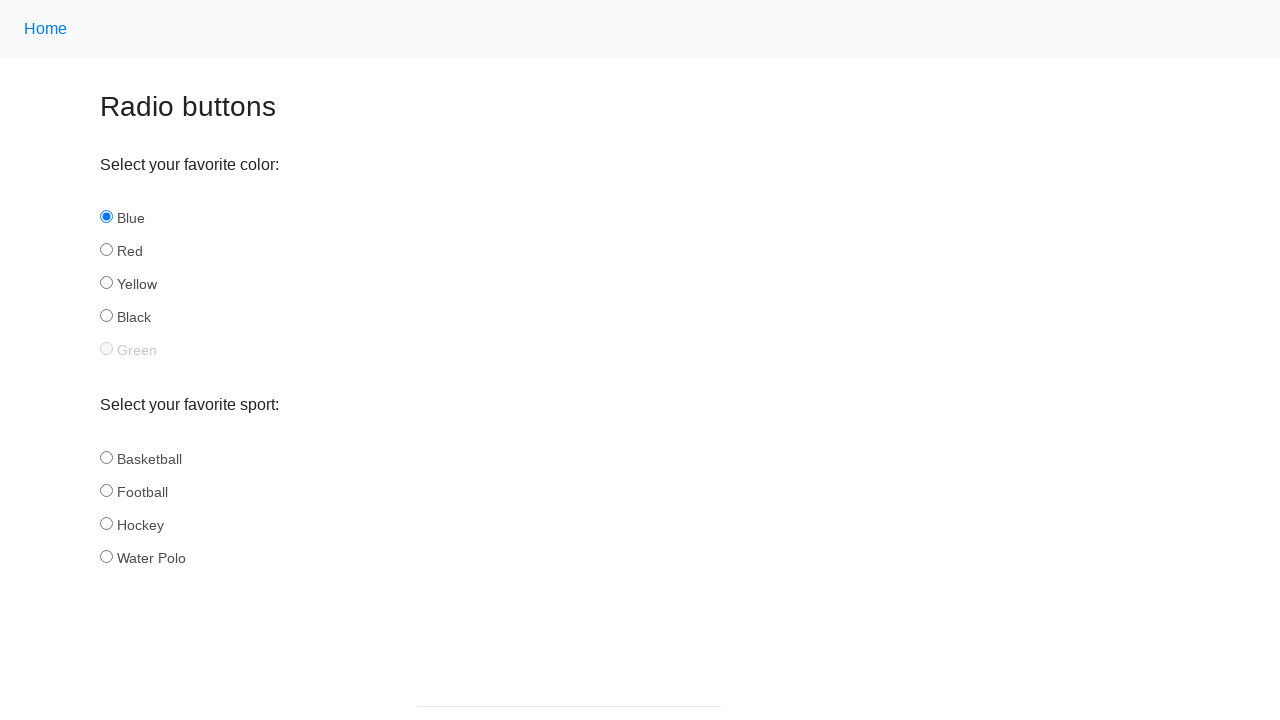

Retrieved id attribute from color radio button: red
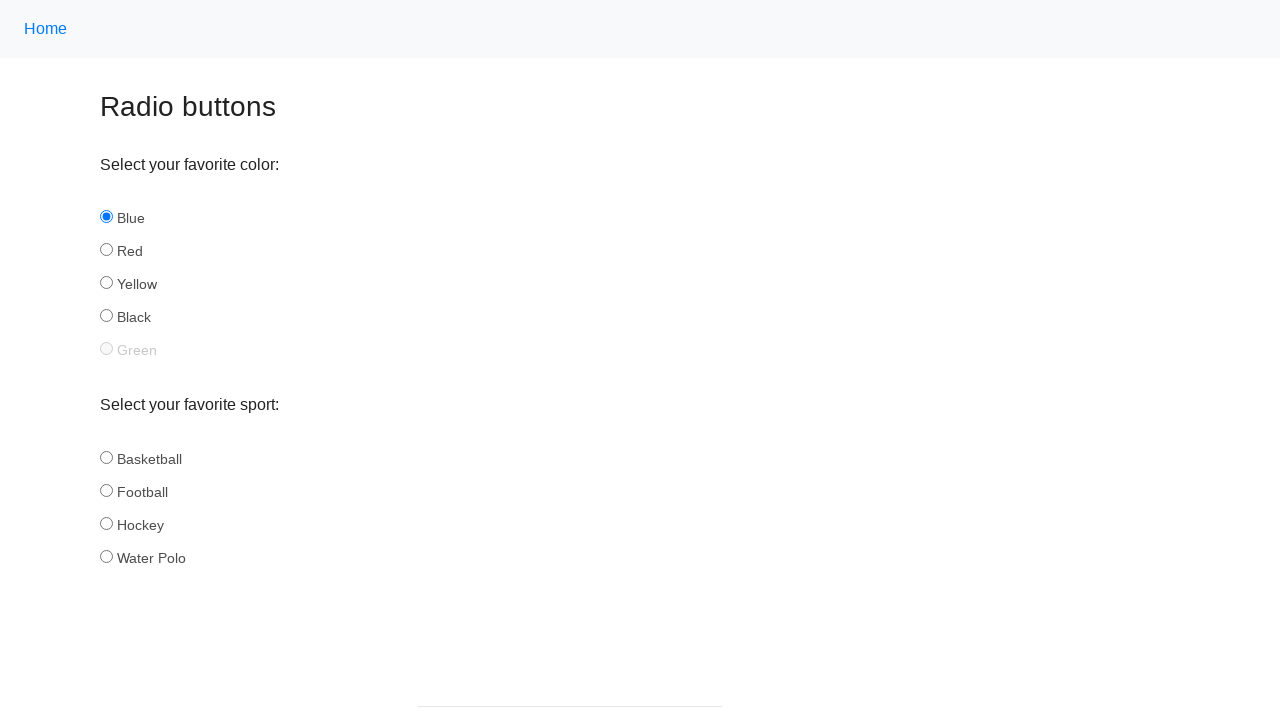

Clicked red color radio button at (106, 250) on input[name='color'] >> nth=1
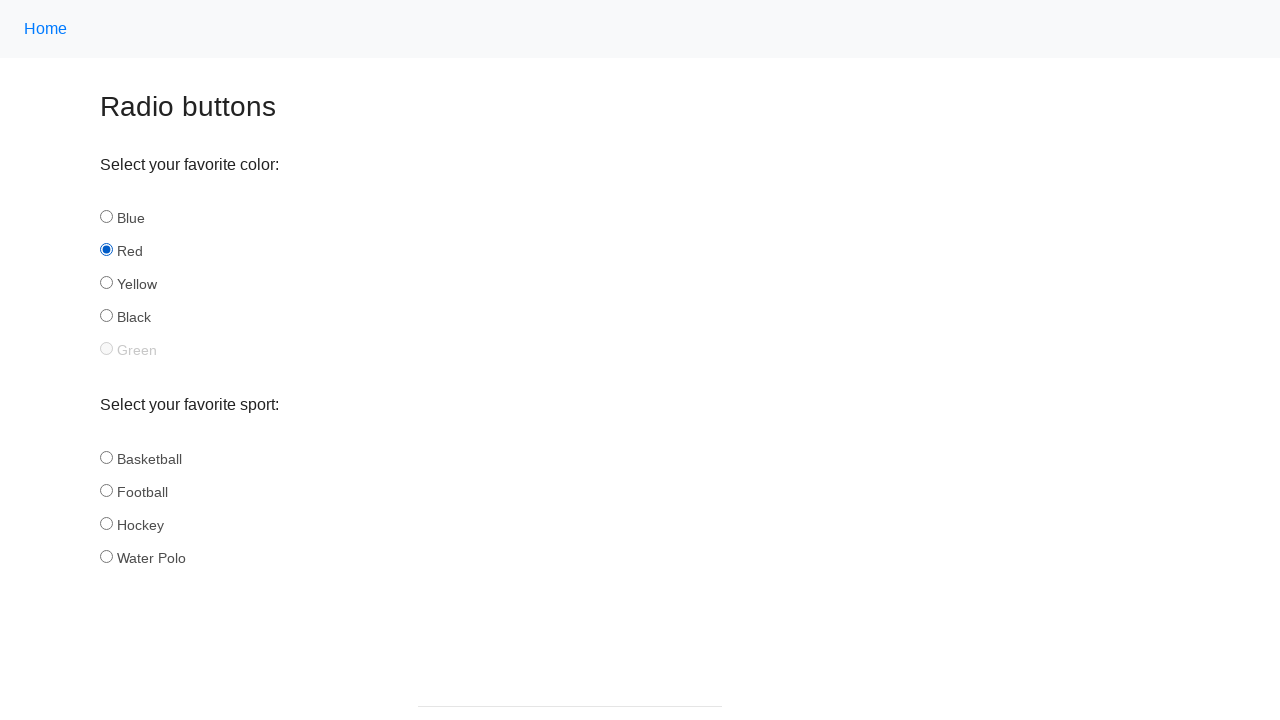

Retrieved id attribute from color radio button: yellow
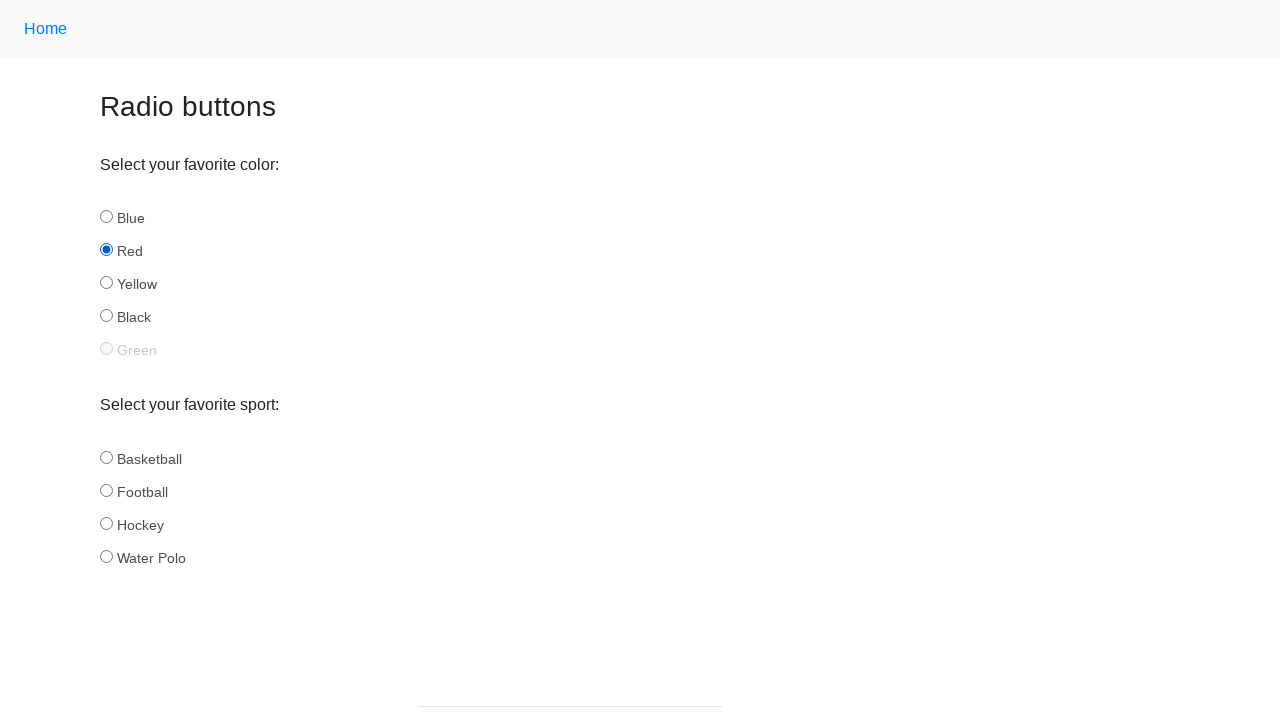

Clicked yellow color radio button at (106, 283) on input[name='color'] >> nth=2
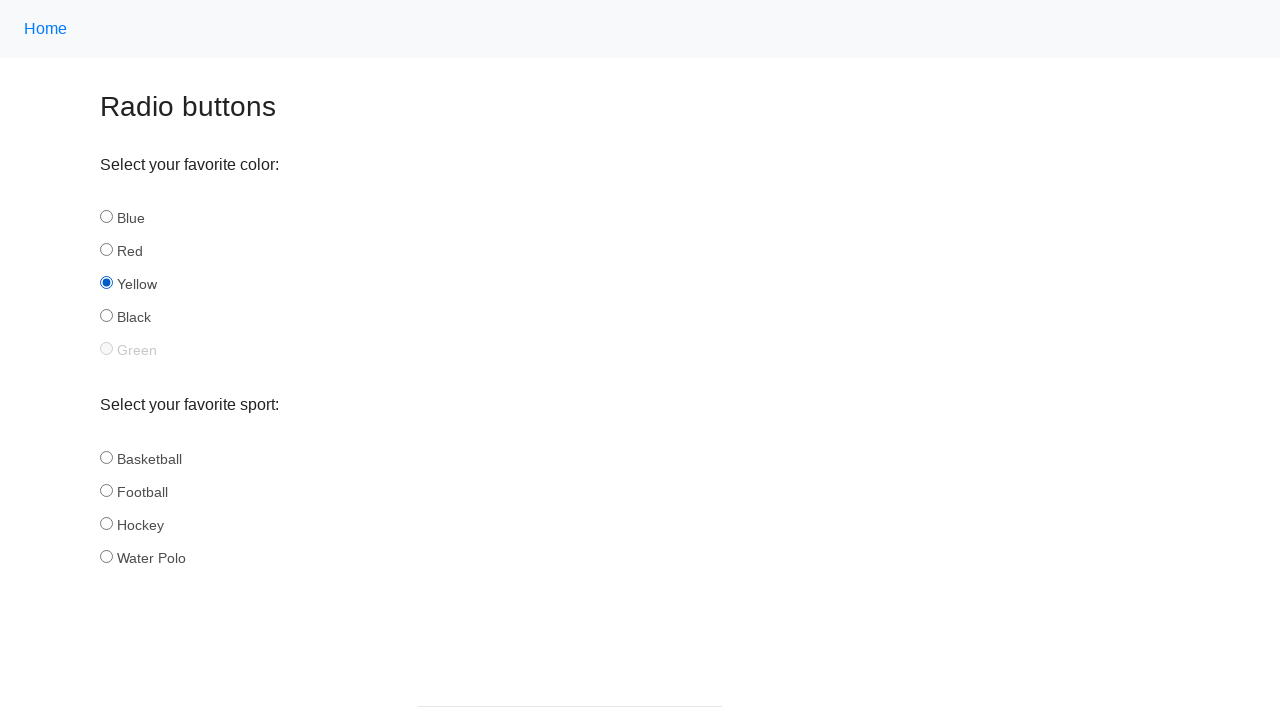

Retrieved id attribute from color radio button: black
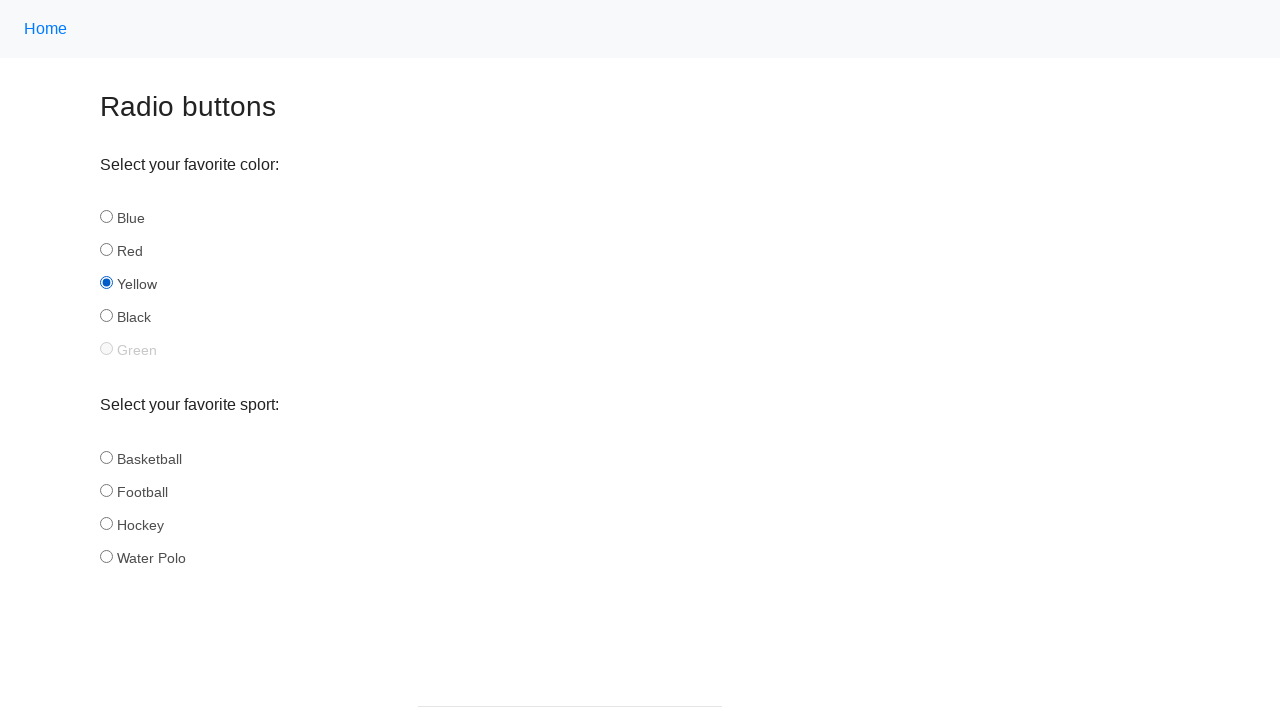

Clicked black color radio button at (106, 316) on input[name='color'] >> nth=3
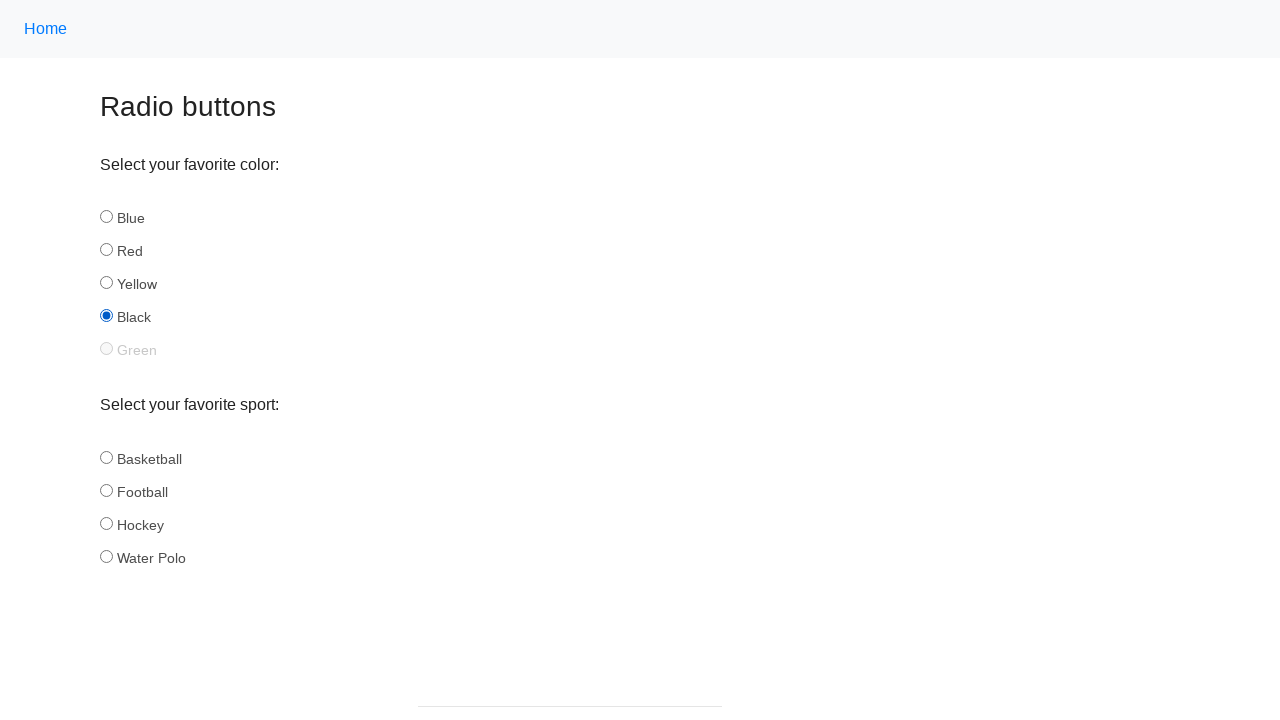

Retrieved id attribute from color radio button: green
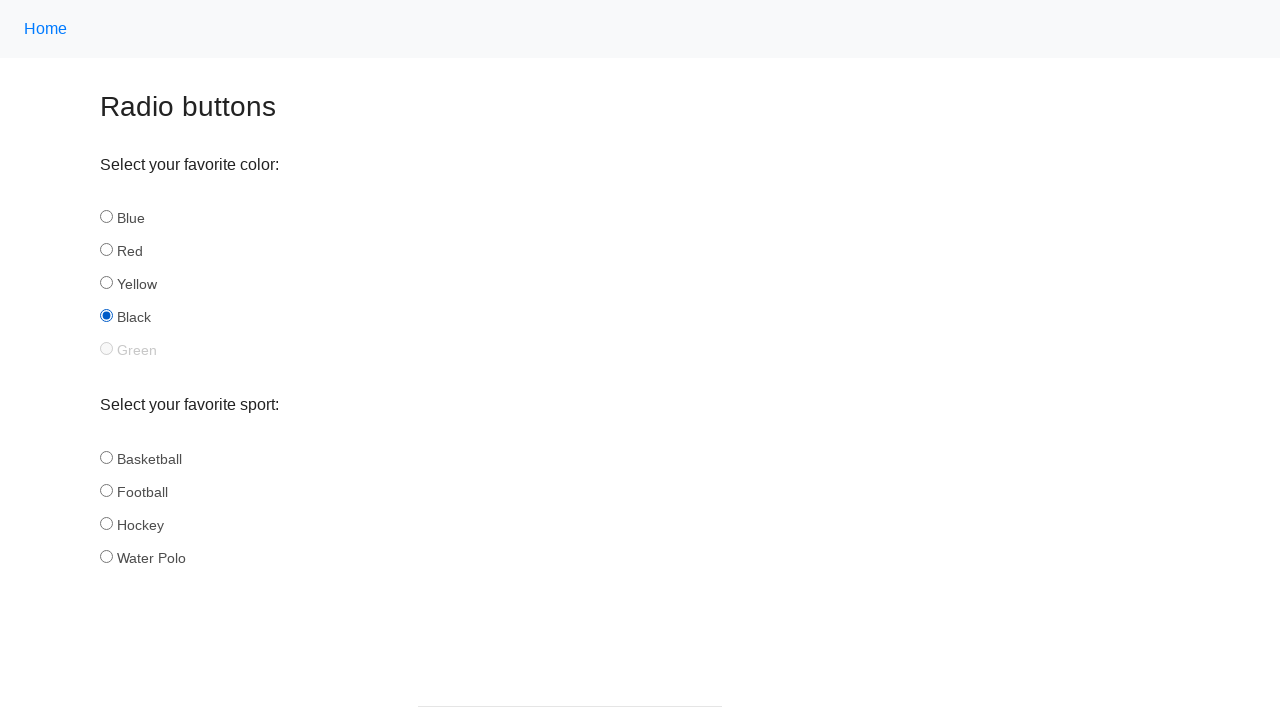

Located all sport radio buttons
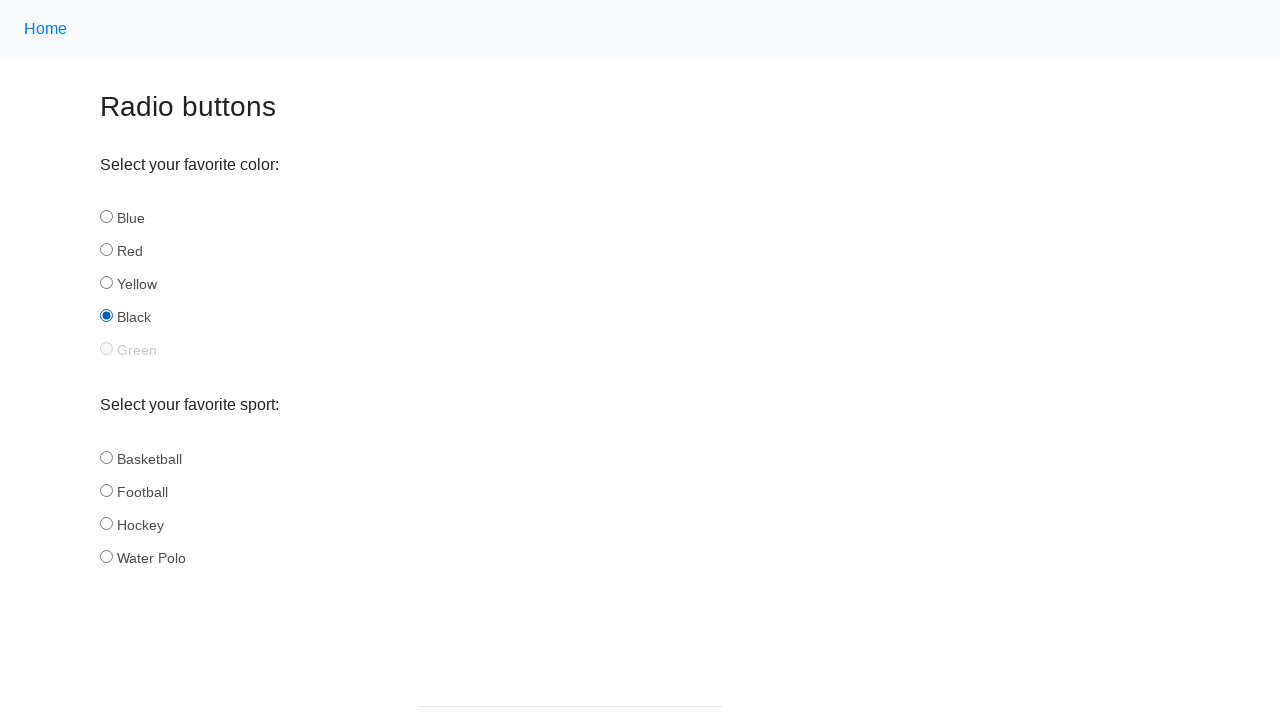

Retrieved id attribute from sport radio button: basketball
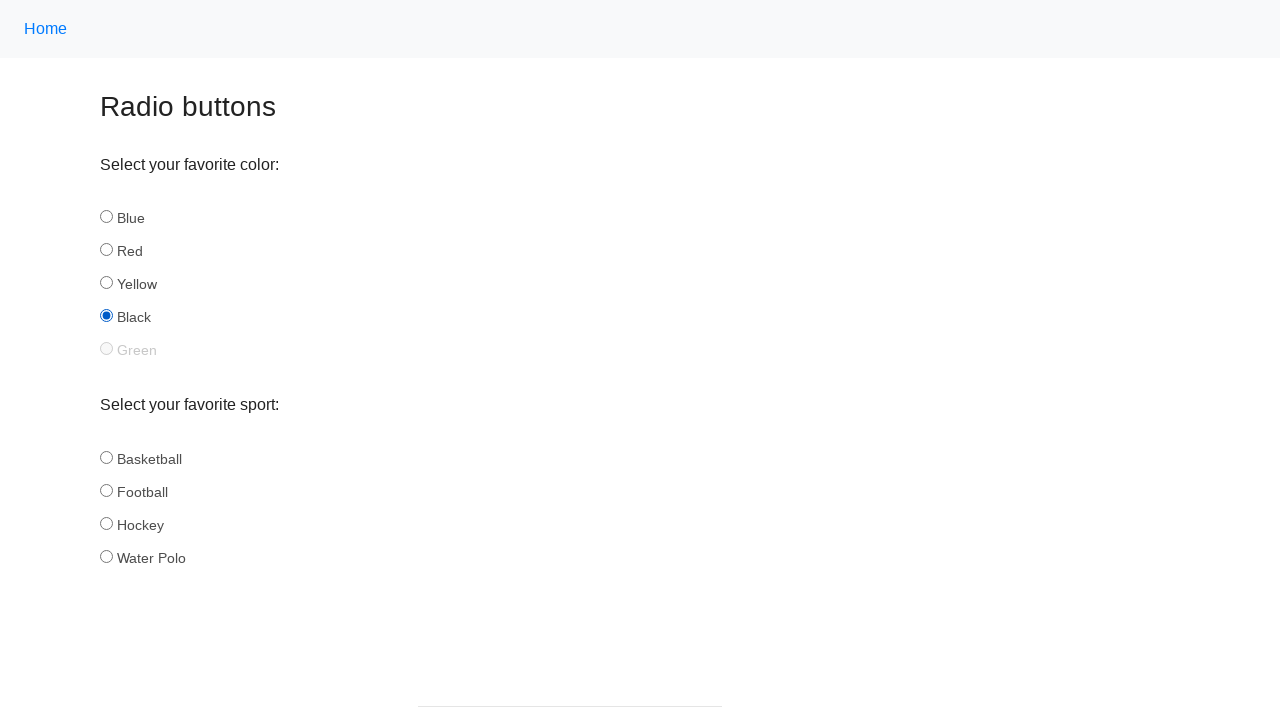

Retrieved id attribute from sport radio button: football
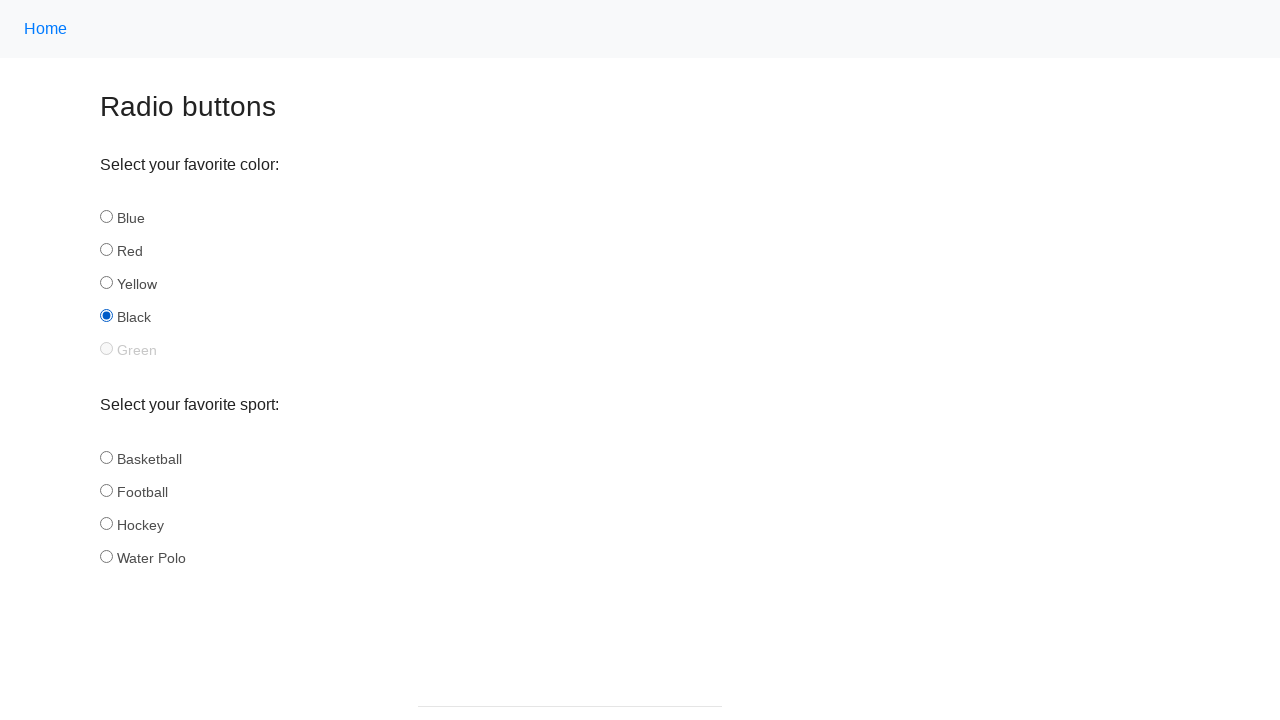

Retrieved id attribute from sport radio button: hockey
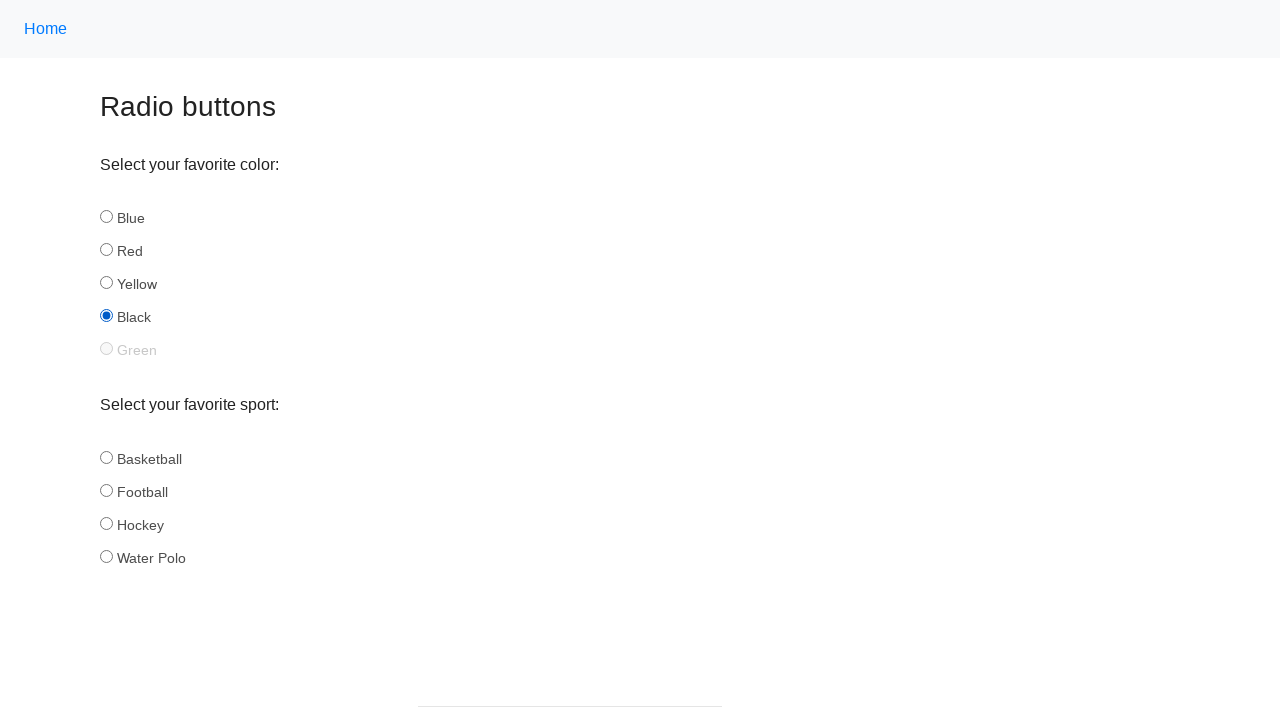

Clicked hockey sport radio button at (106, 523) on input[name='sport'] >> nth=2
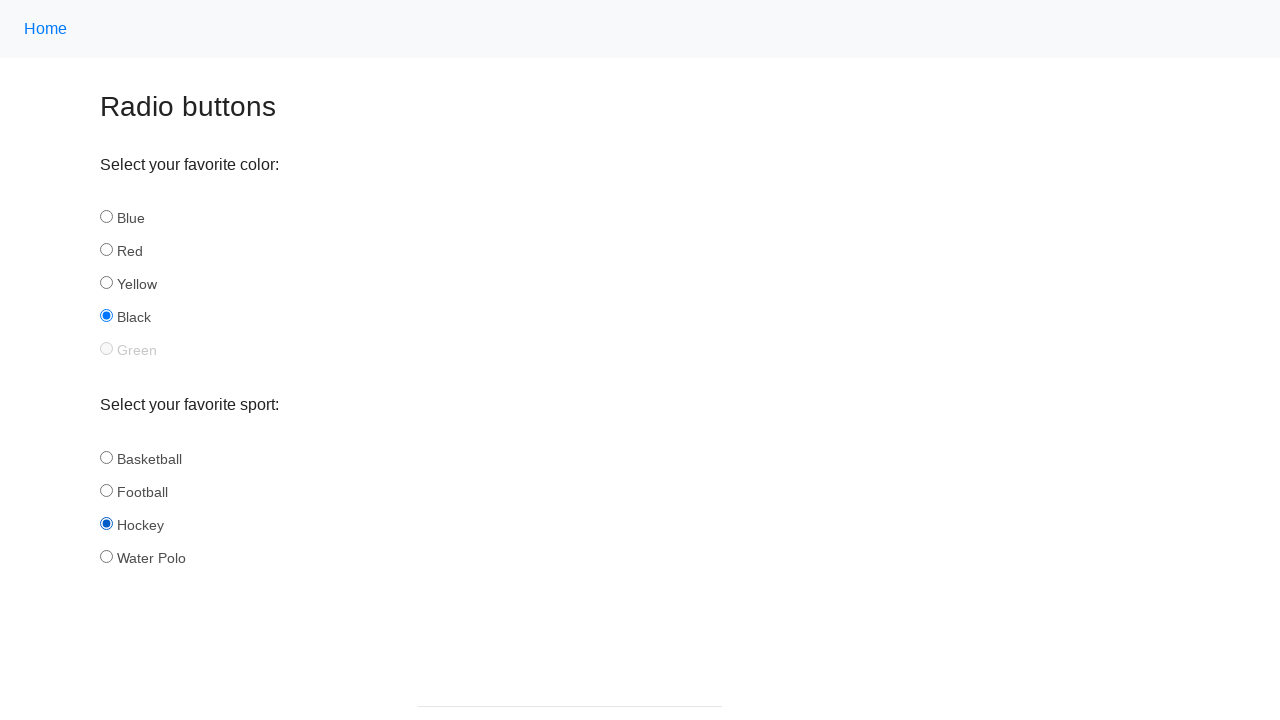

Located all color radio buttons for verification
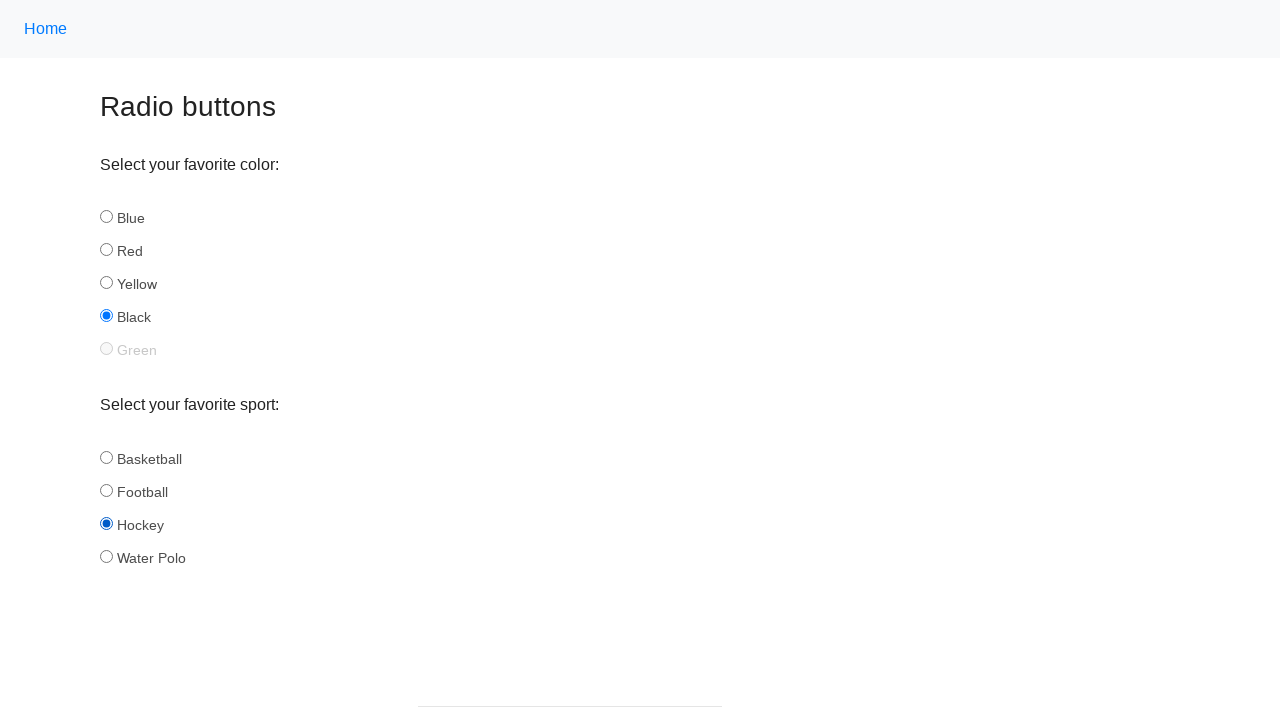

Clicked and verified yellow color radio button selection at (106, 283) on input[name='color'] >> nth=2
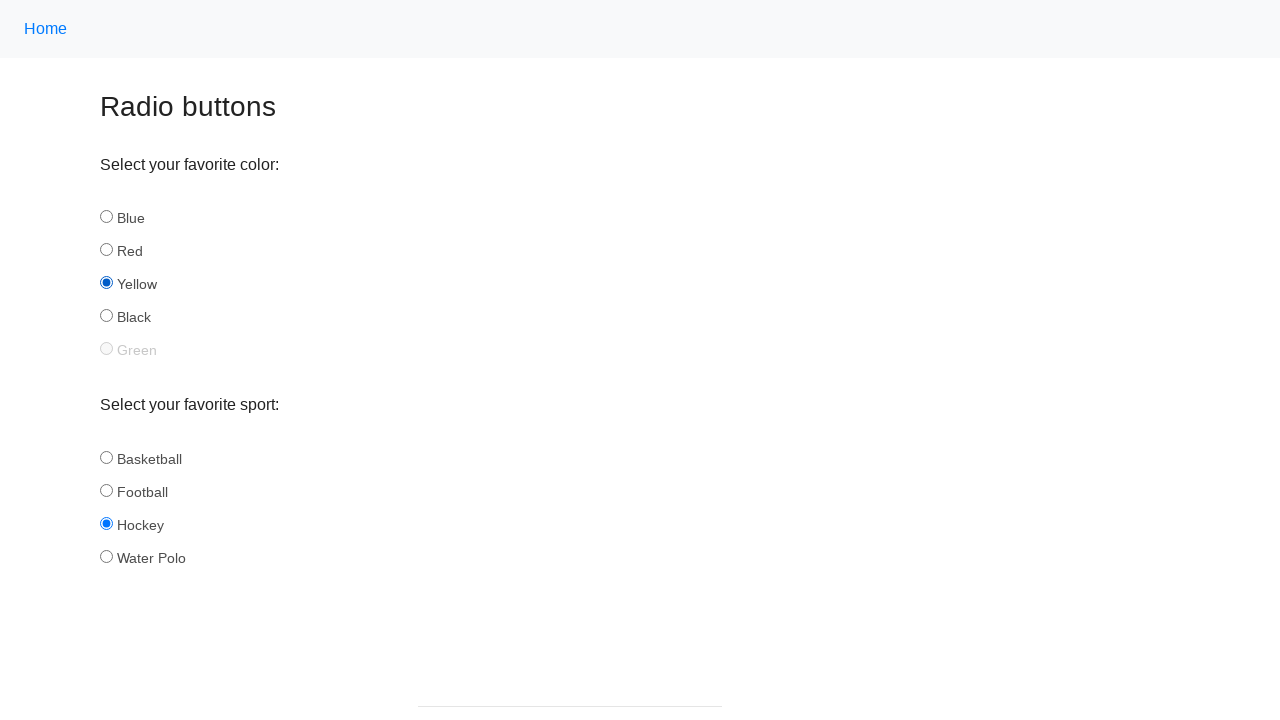

Located all sport radio buttons for verification
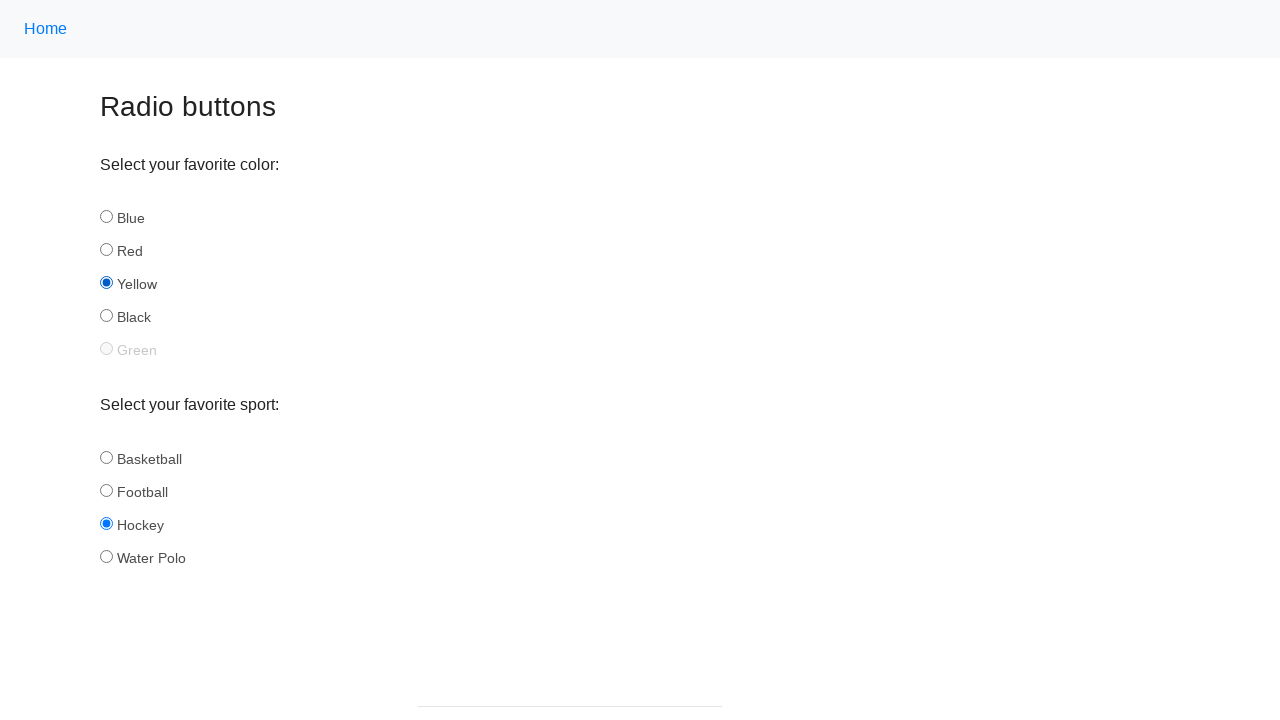

Clicked and verified water_polo sport radio button selection at (106, 556) on input[name='sport'] >> nth=3
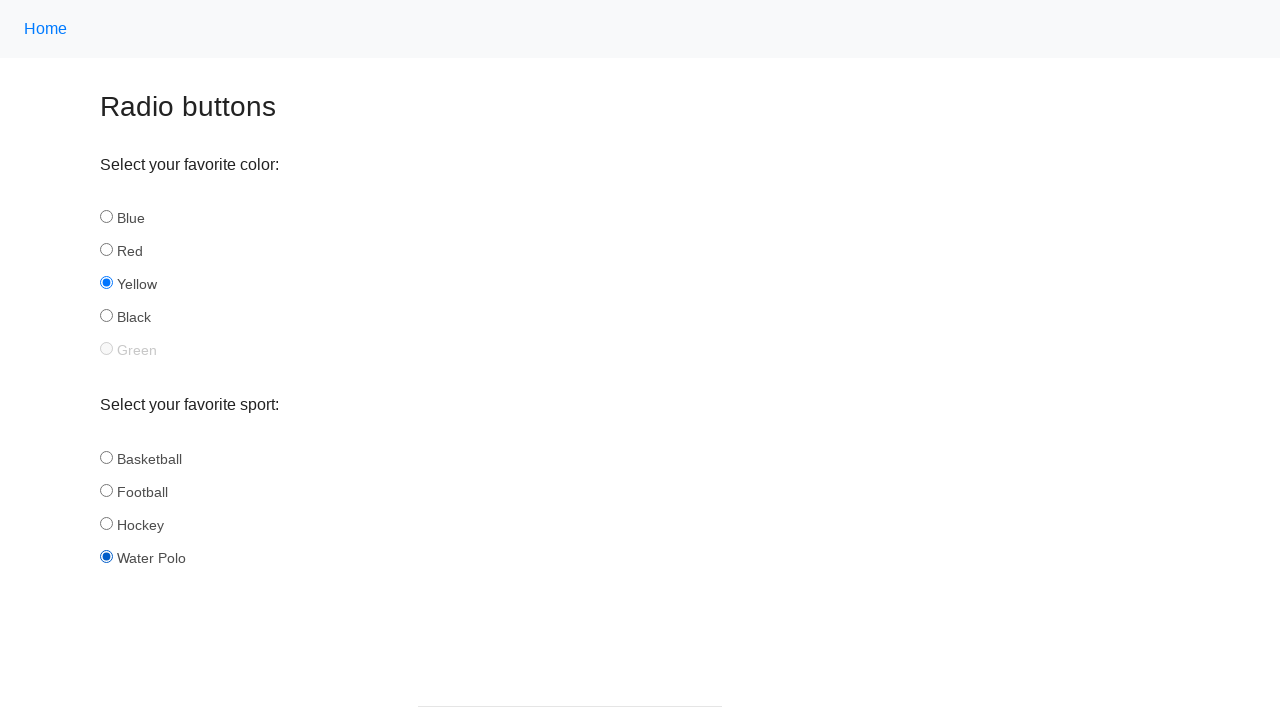

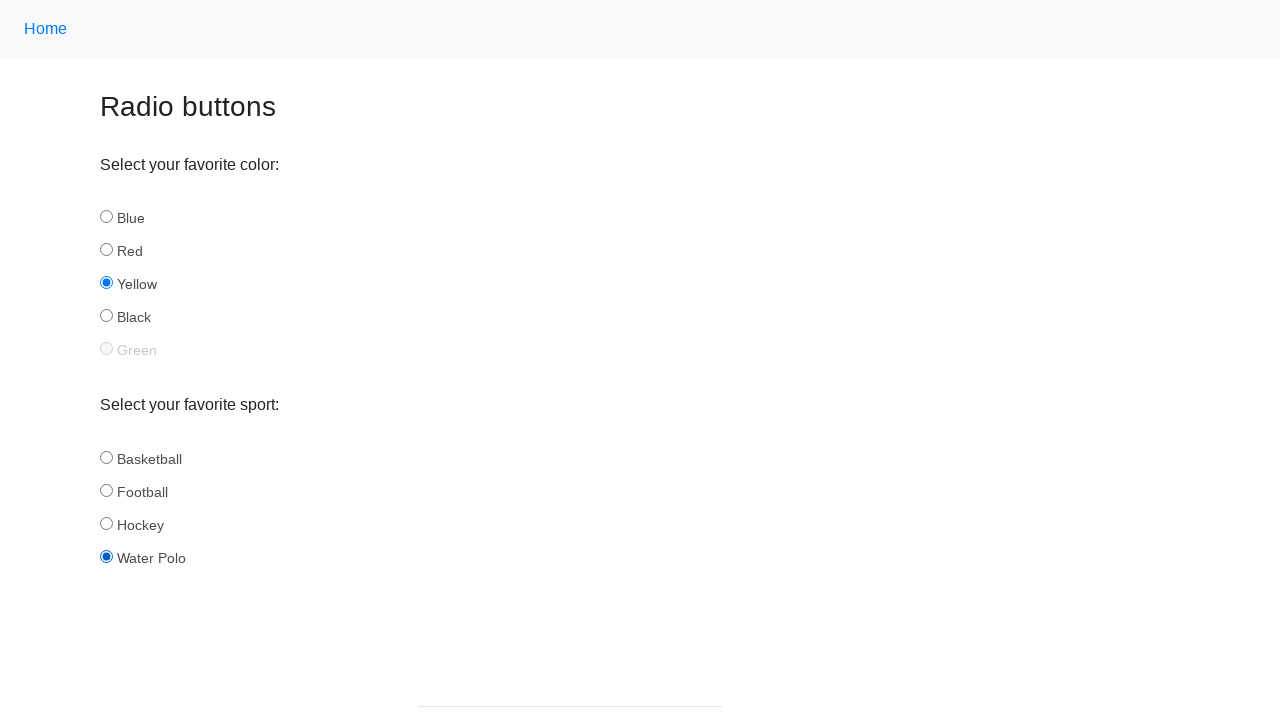